Tests registration form with phone number containing 12 digits and verifies validation error

Starting URL: https://alada.vn/tai-khoan/dang-ky.html

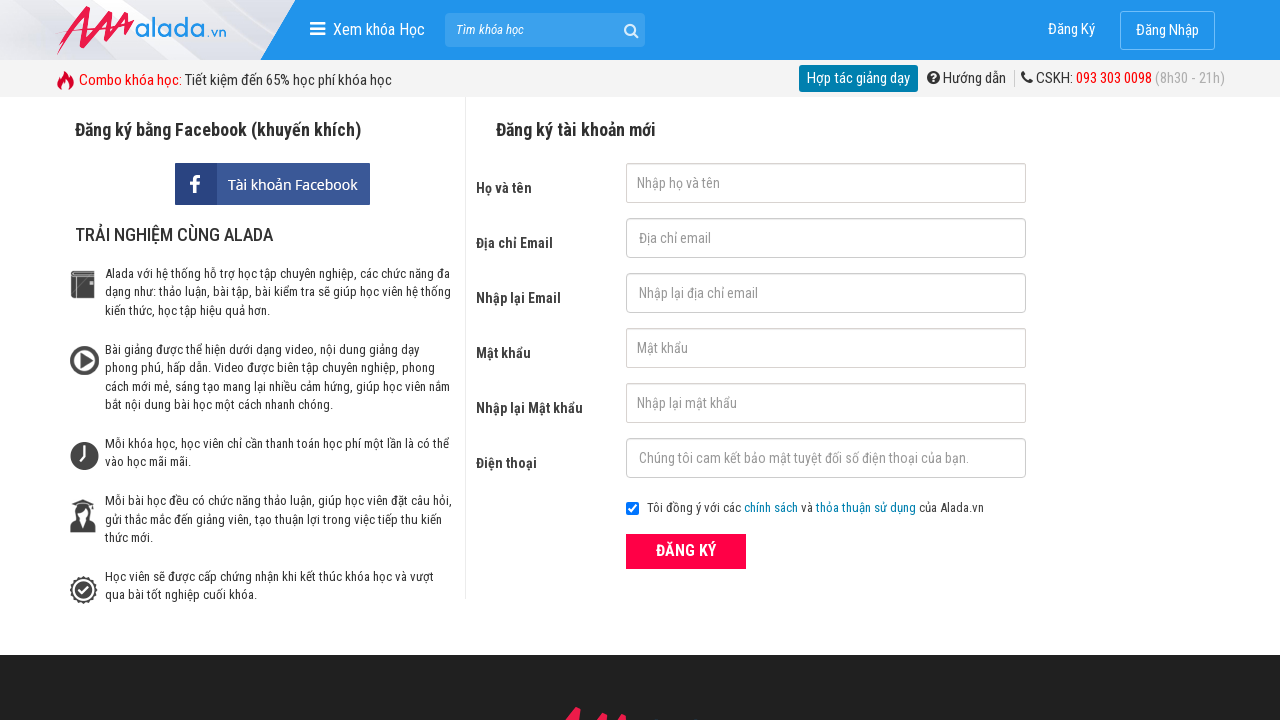

Filled first name field with 'Joe Biden' on #txtFirstname
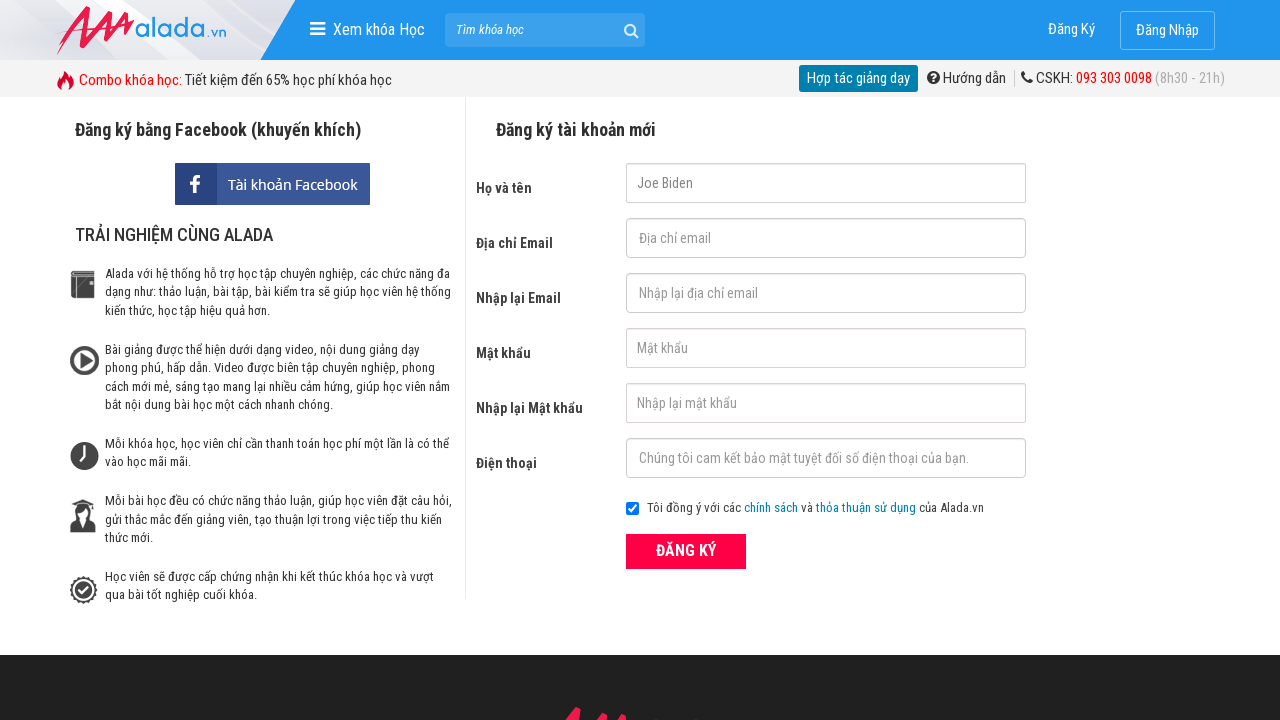

Filled email field with 'JonBiden123@gmail.com' on #txtEmail
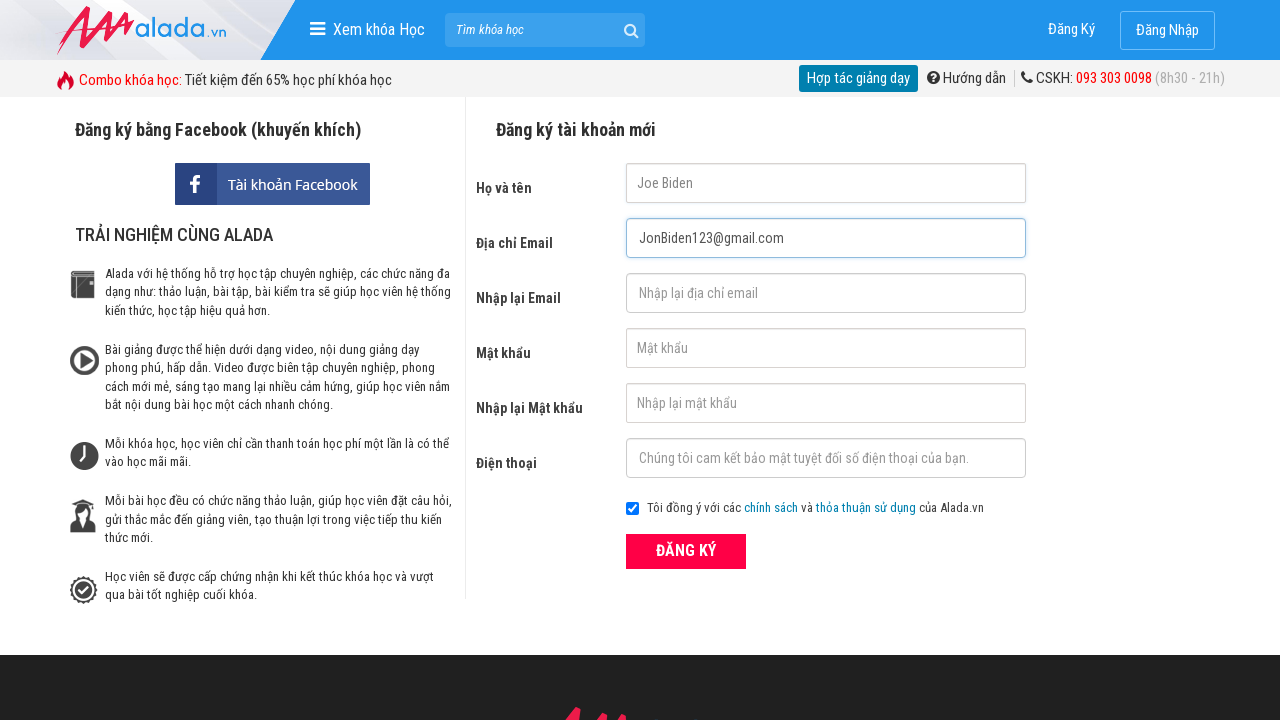

Filled confirm email field with 'JonBiden123@gmail.com' on #txtCEmail
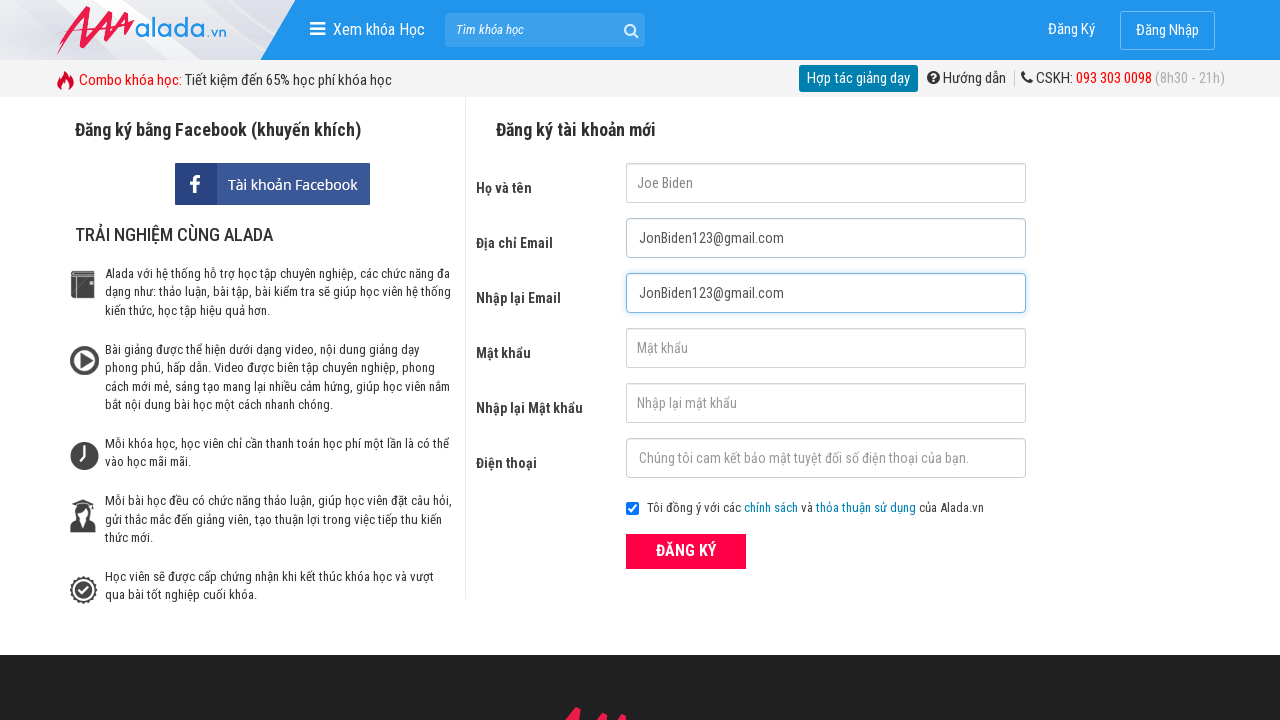

Filled password field with '123456' on #txtPassword
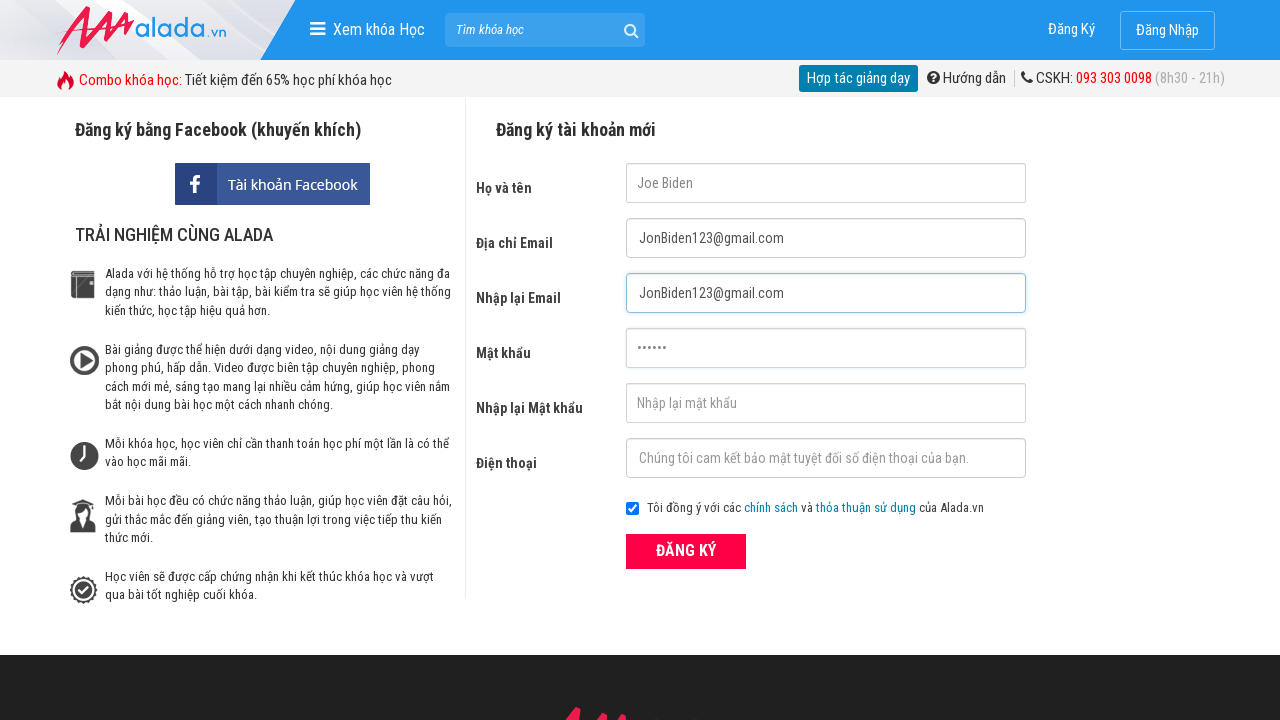

Filled confirm password field with '123456' on #txtCPassword
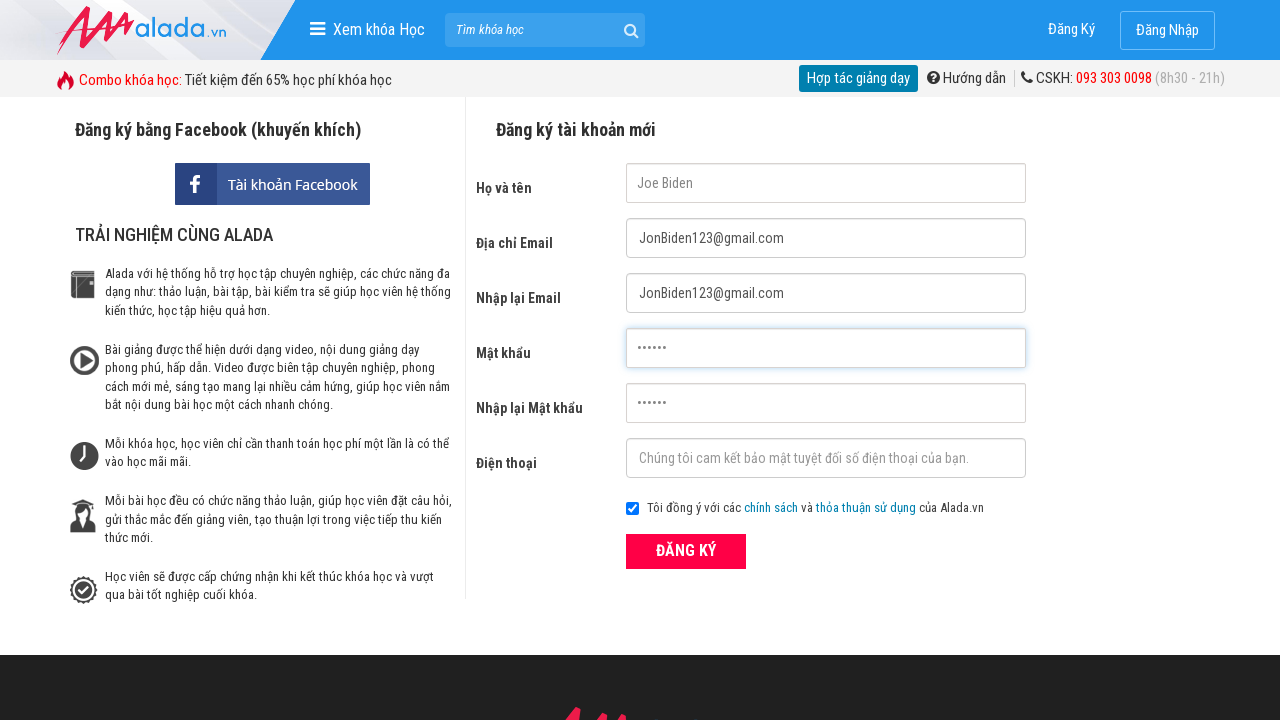

Filled phone number field with 12-digit number '098765432987' on #txtPhone
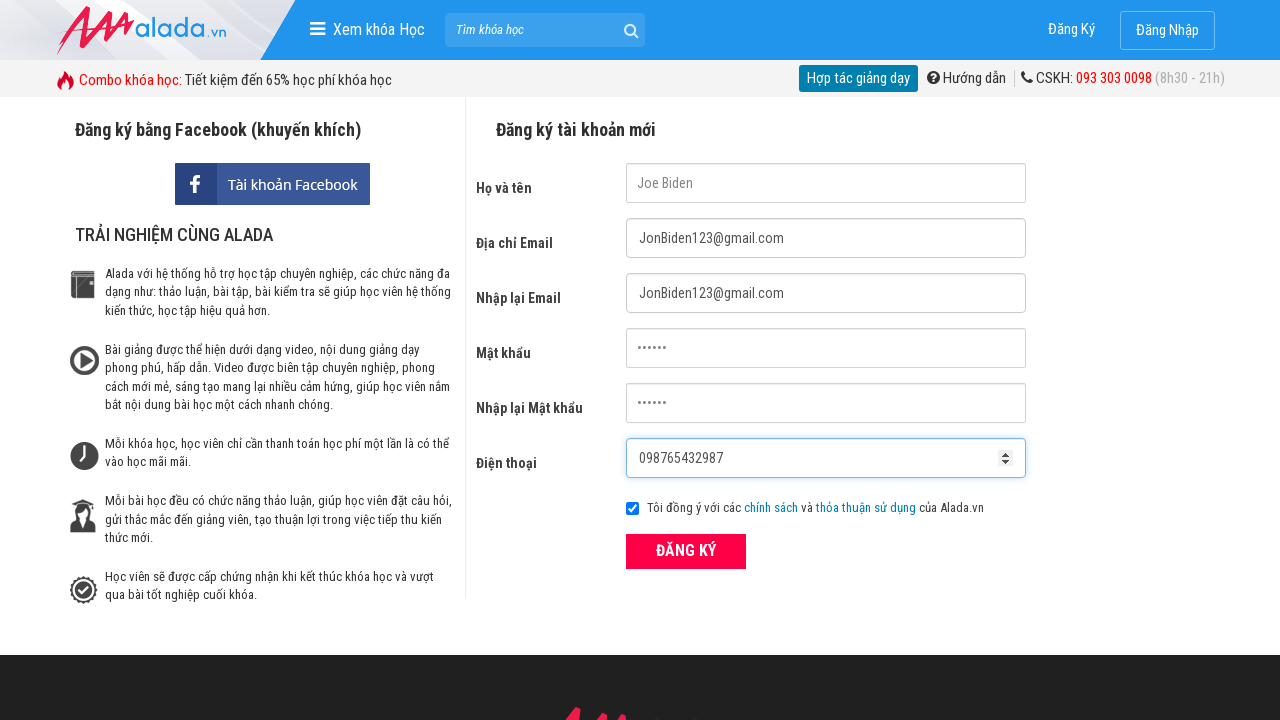

Clicked ĐĂNG KÝ (Register) submit button at (686, 551) on xpath=//button[text()='ĐĂNG KÝ' and @type = 'submit']
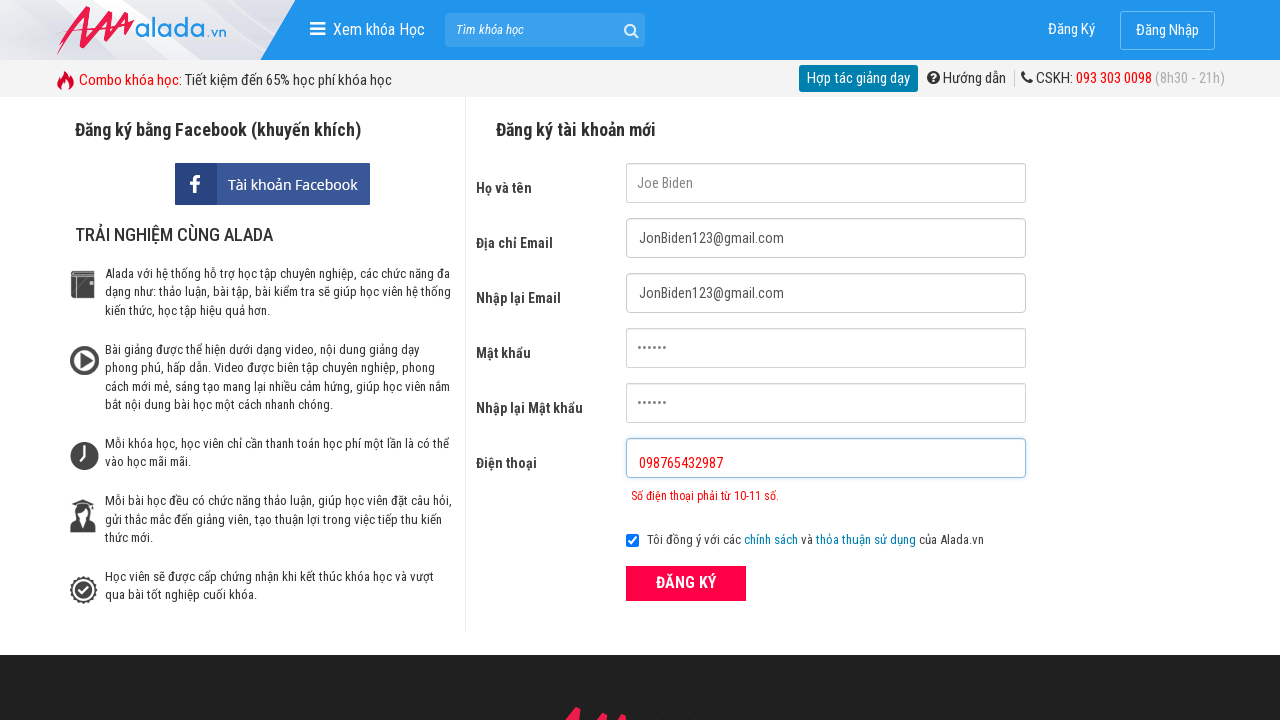

Phone number validation error message appeared
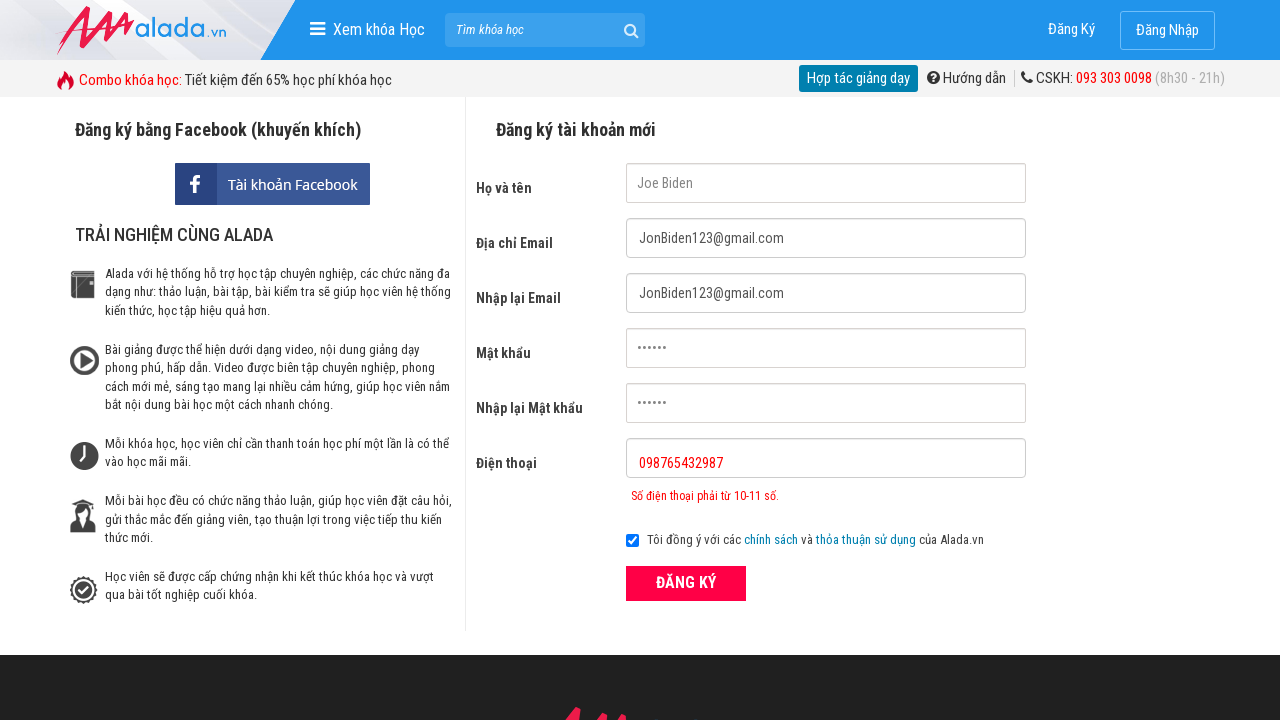

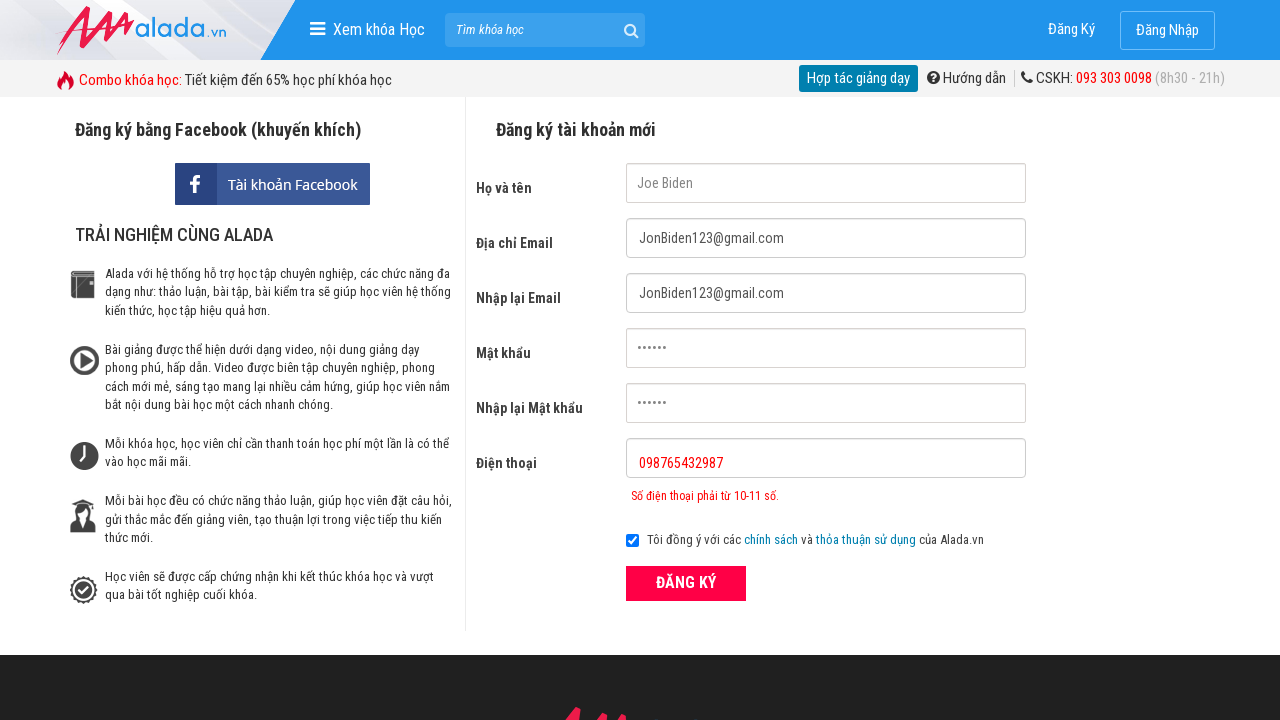